Tests adding and then removing an element on the Herokuapp add/remove elements page

Starting URL: https://the-internet.herokuapp.com/

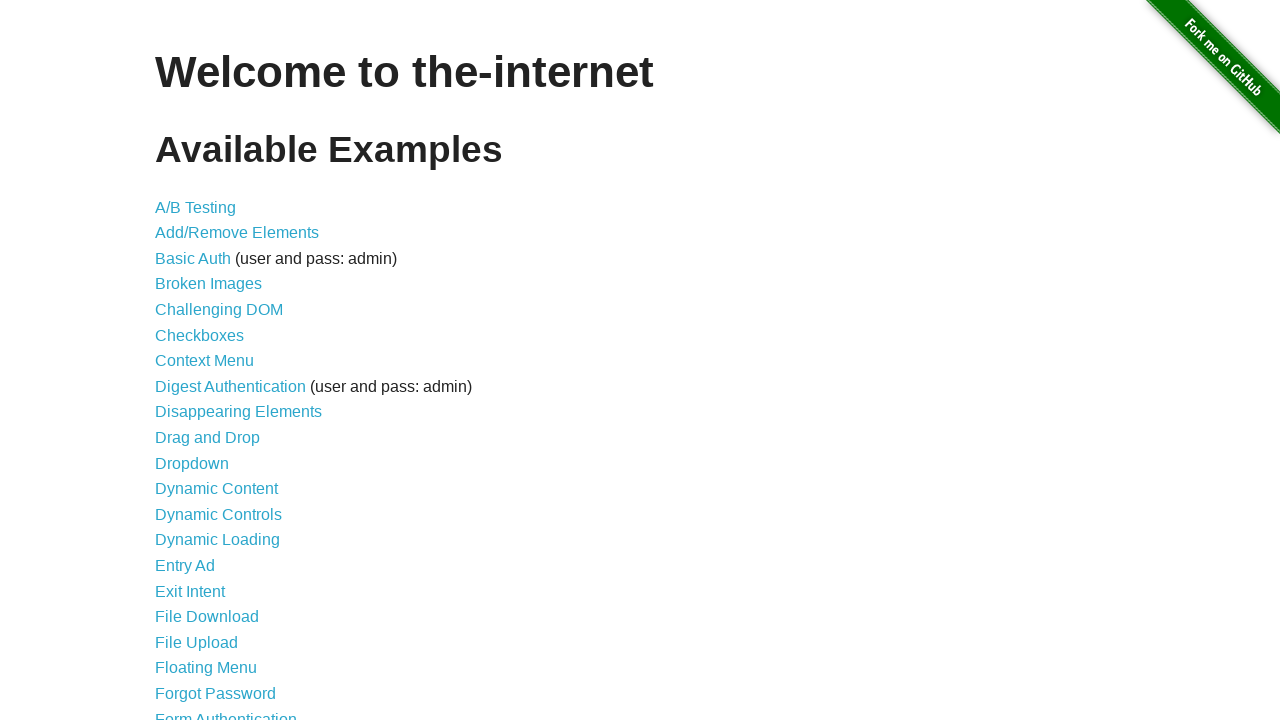

Clicked on add/remove elements link at (237, 233) on a[href='/add_remove_elements/']
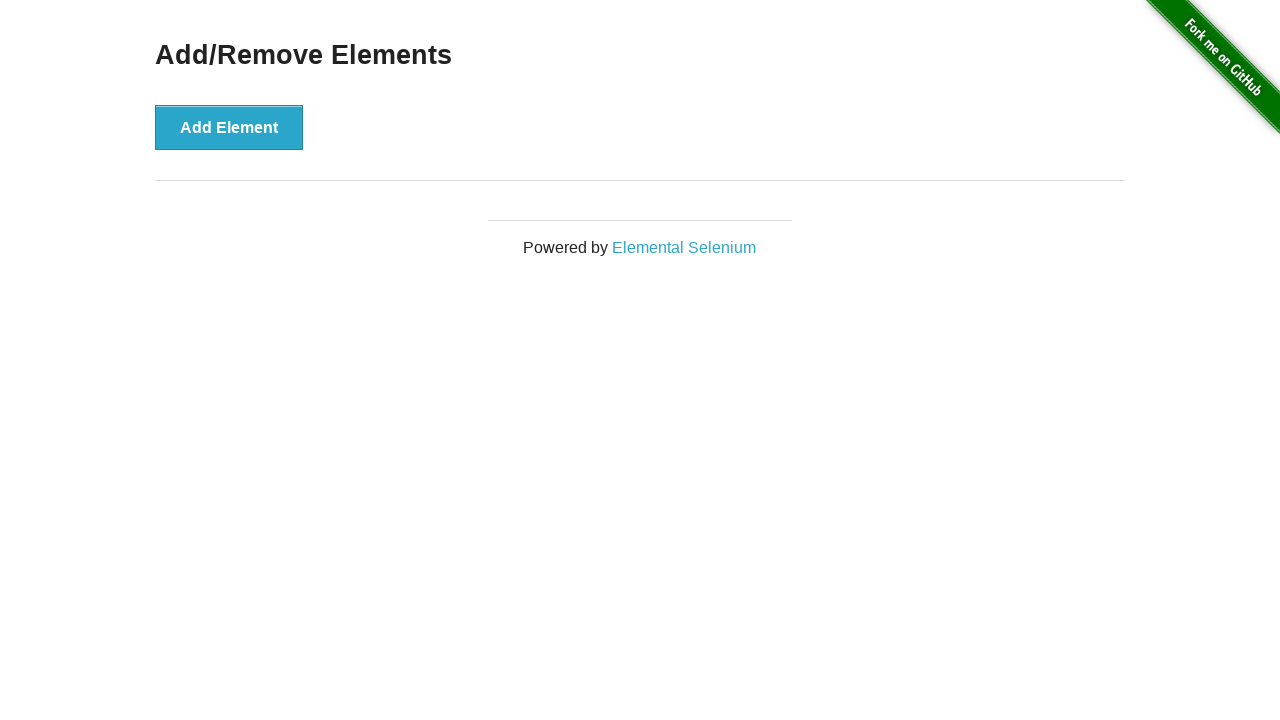

Clicked Add Element button at (229, 127) on button[onclick='addElement()']
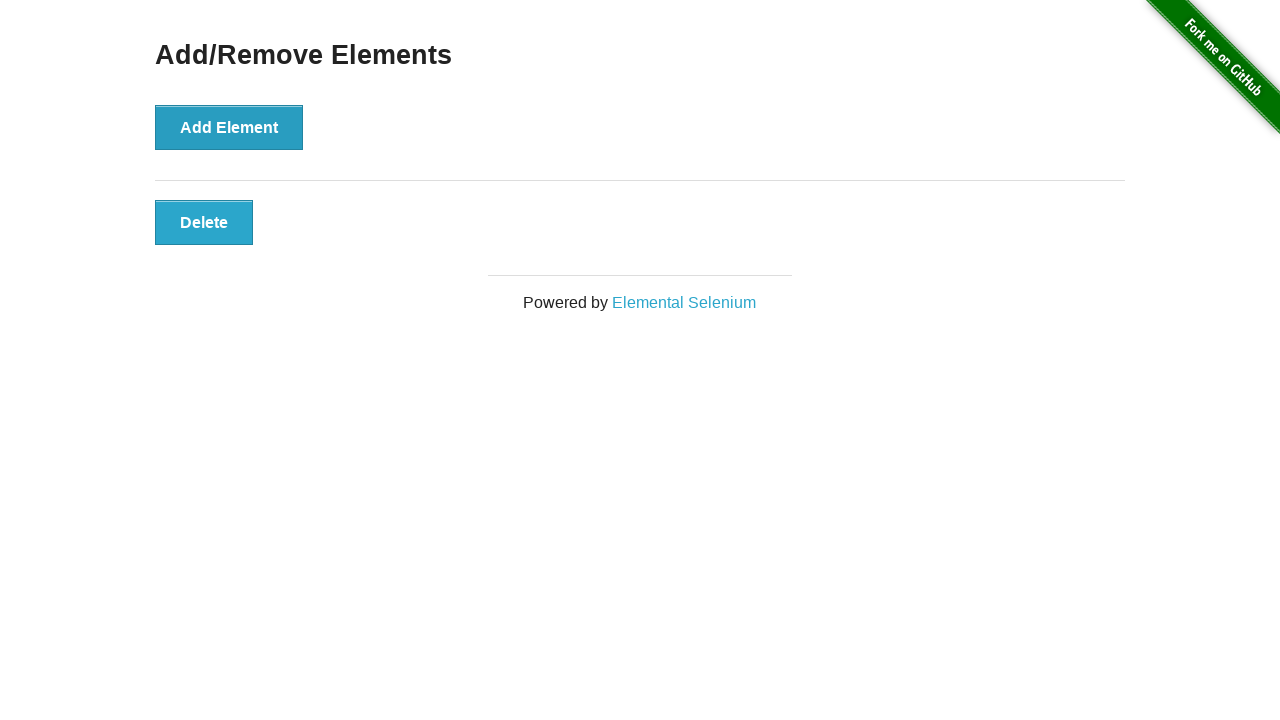

Clicked Delete button to remove the added element at (204, 222) on button.added-manually
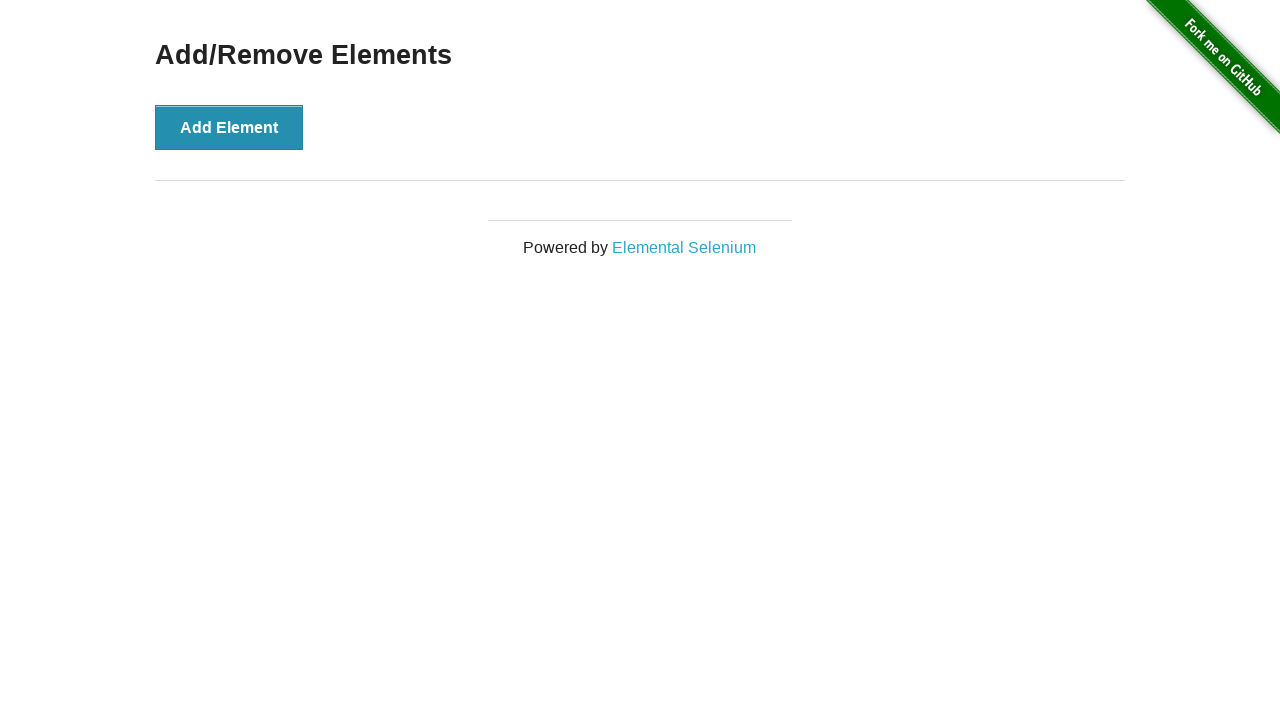

Waited 500ms for element removal to complete
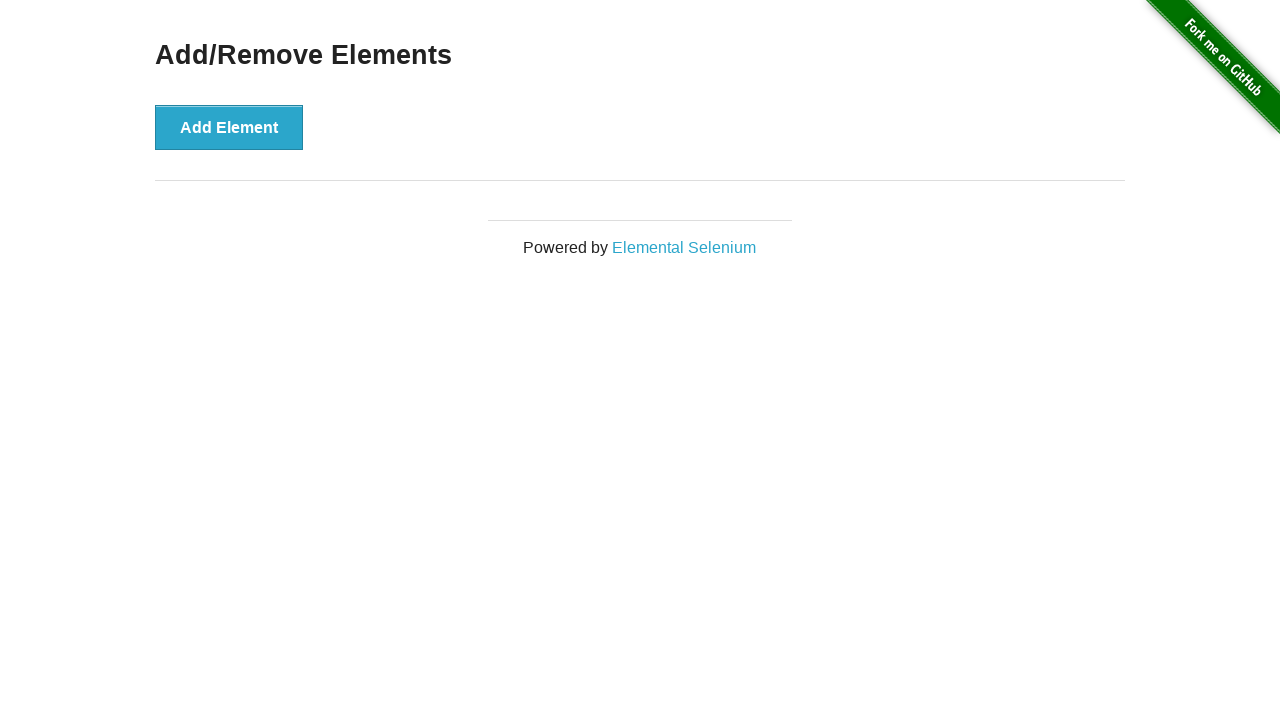

Verified that the added element was successfully removed (count == 0)
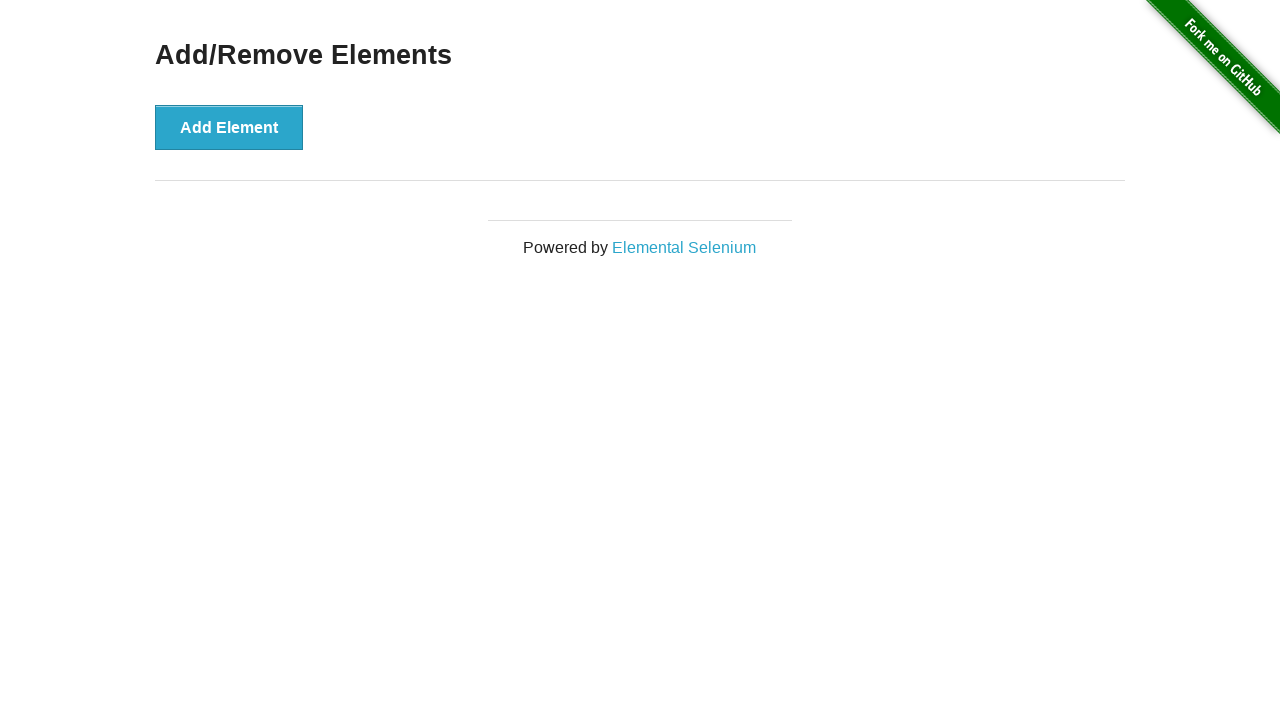

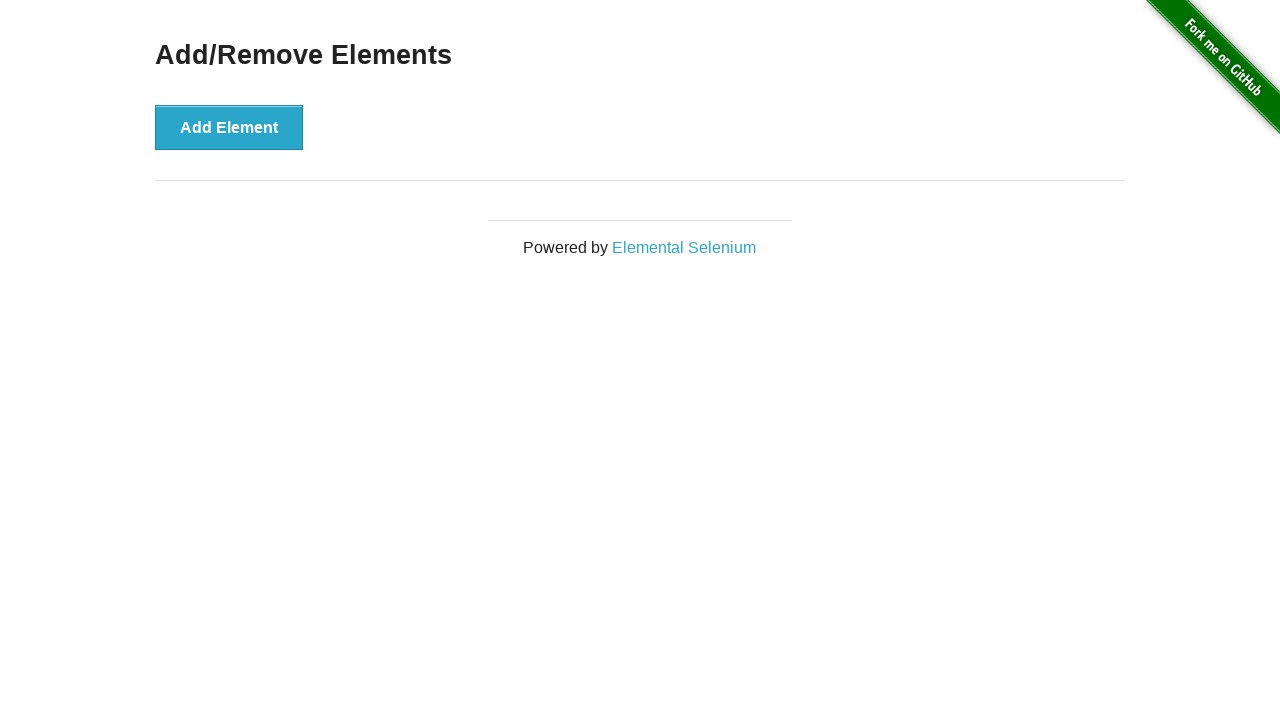